Tests entering text in a JavaScript prompt but dismissing it, verifying null is displayed

Starting URL: https://the-internet.herokuapp.com/javascript_alerts

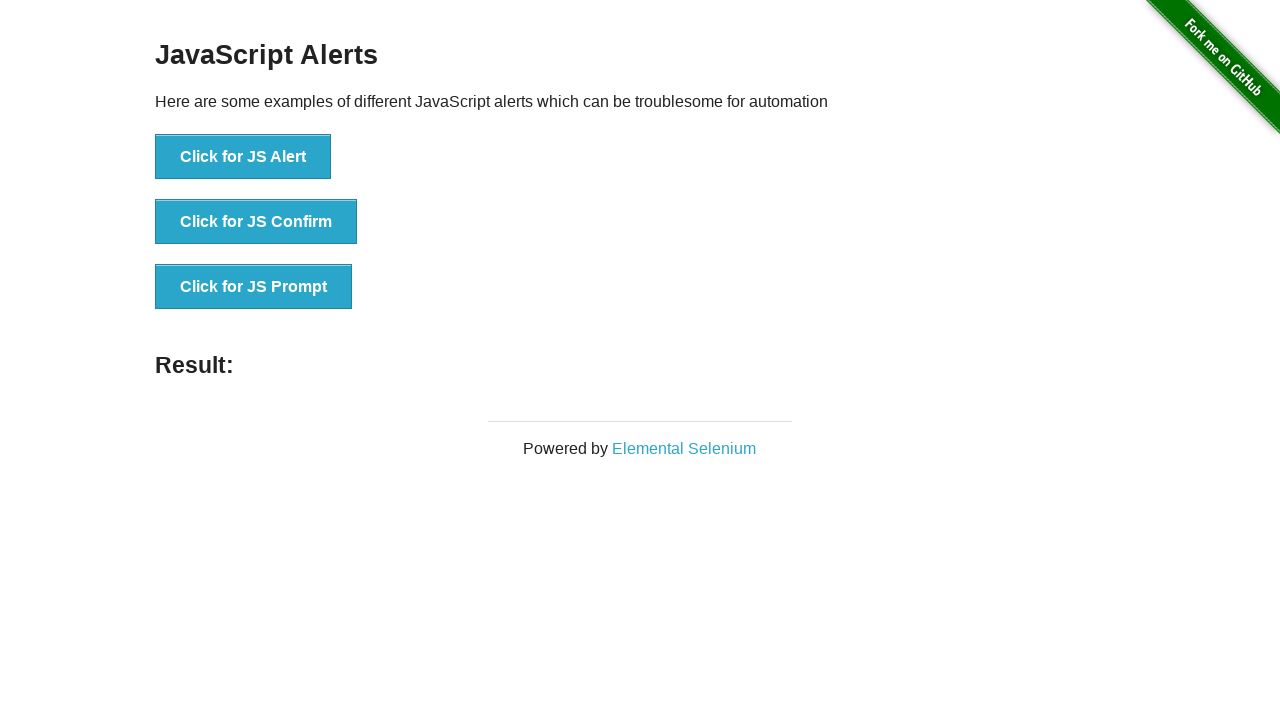

Set up dialog handler to dismiss prompts
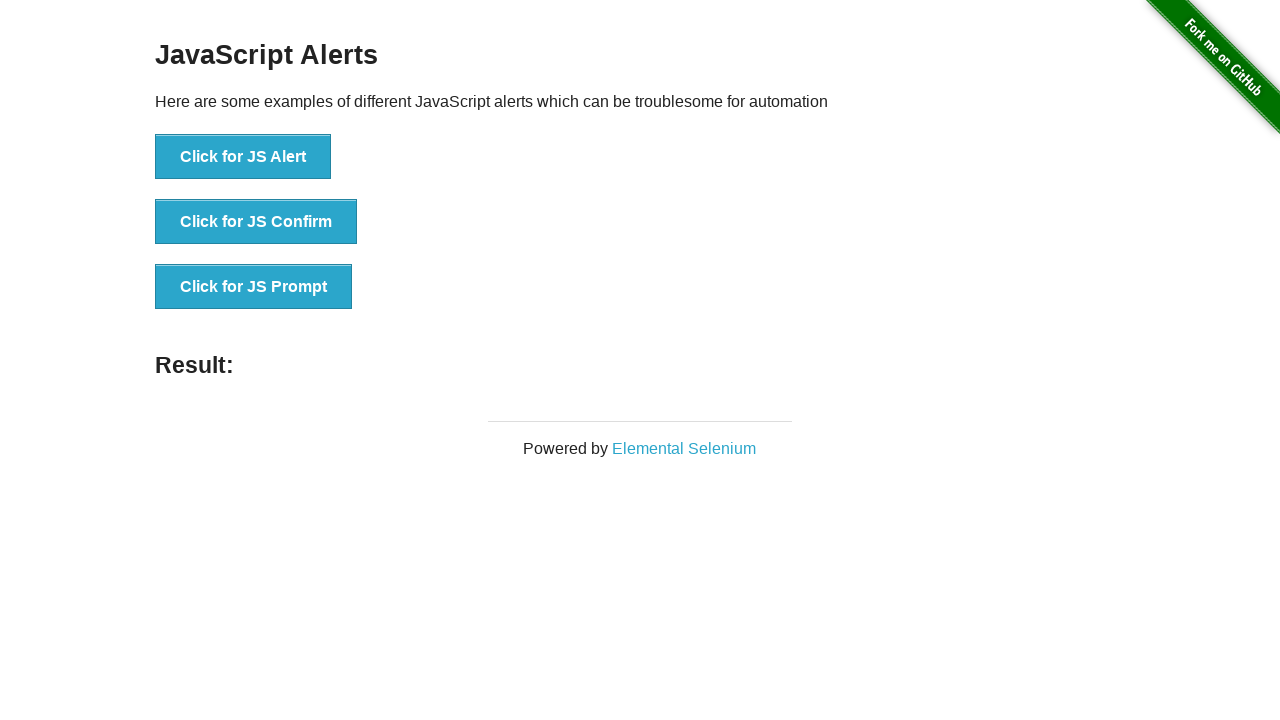

Clicked the JS Prompt button at (254, 287) on text="Click for JS Prompt"
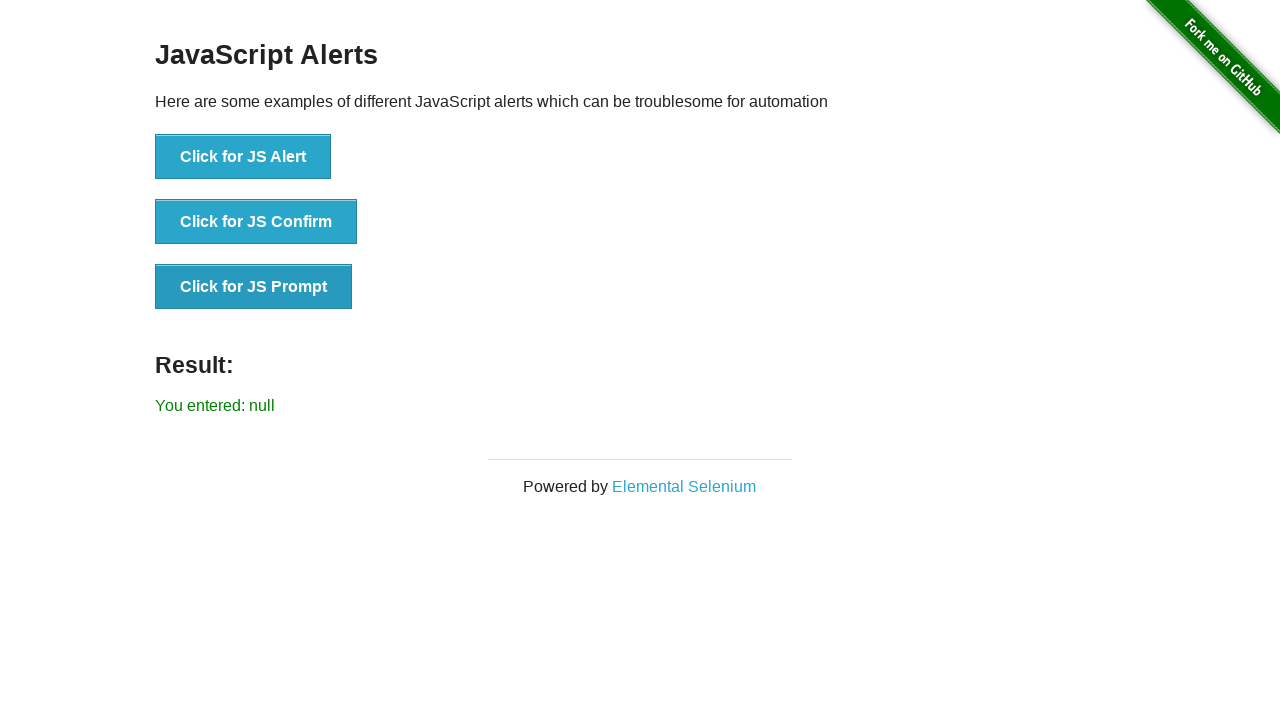

Retrieved result text from page
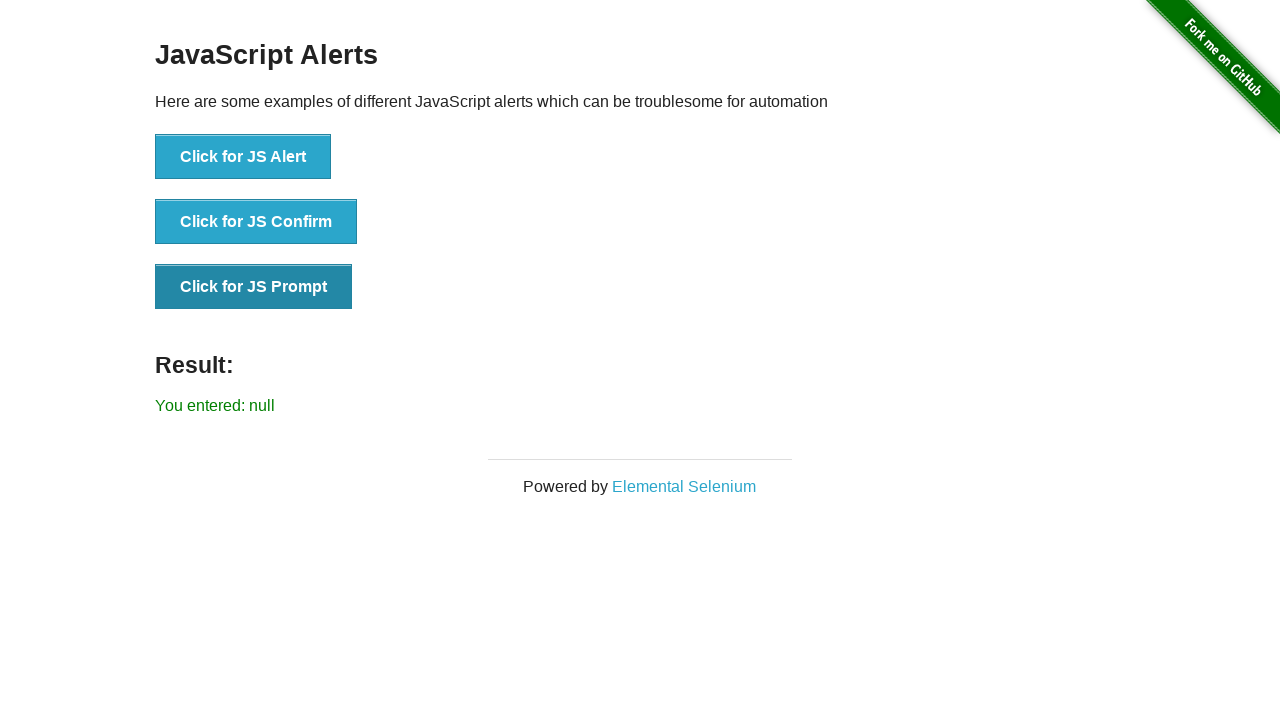

Verified that dismissing the prompt resulted in 'You entered: null'
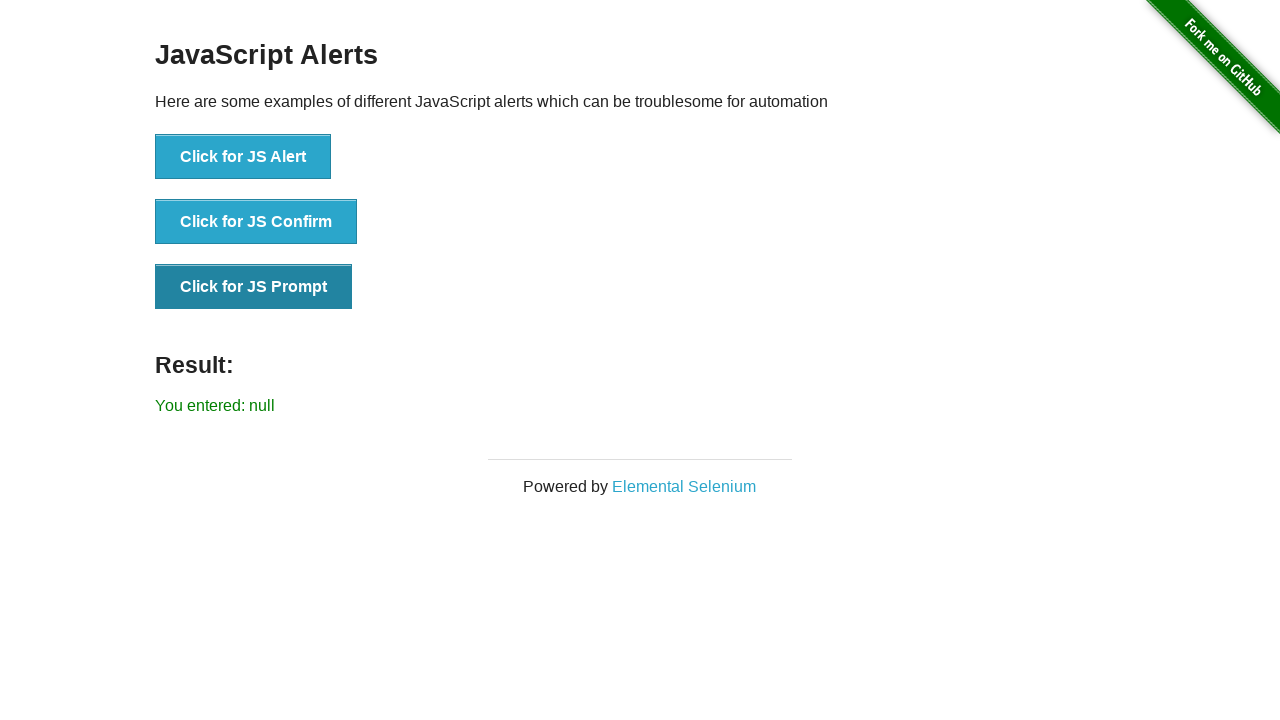

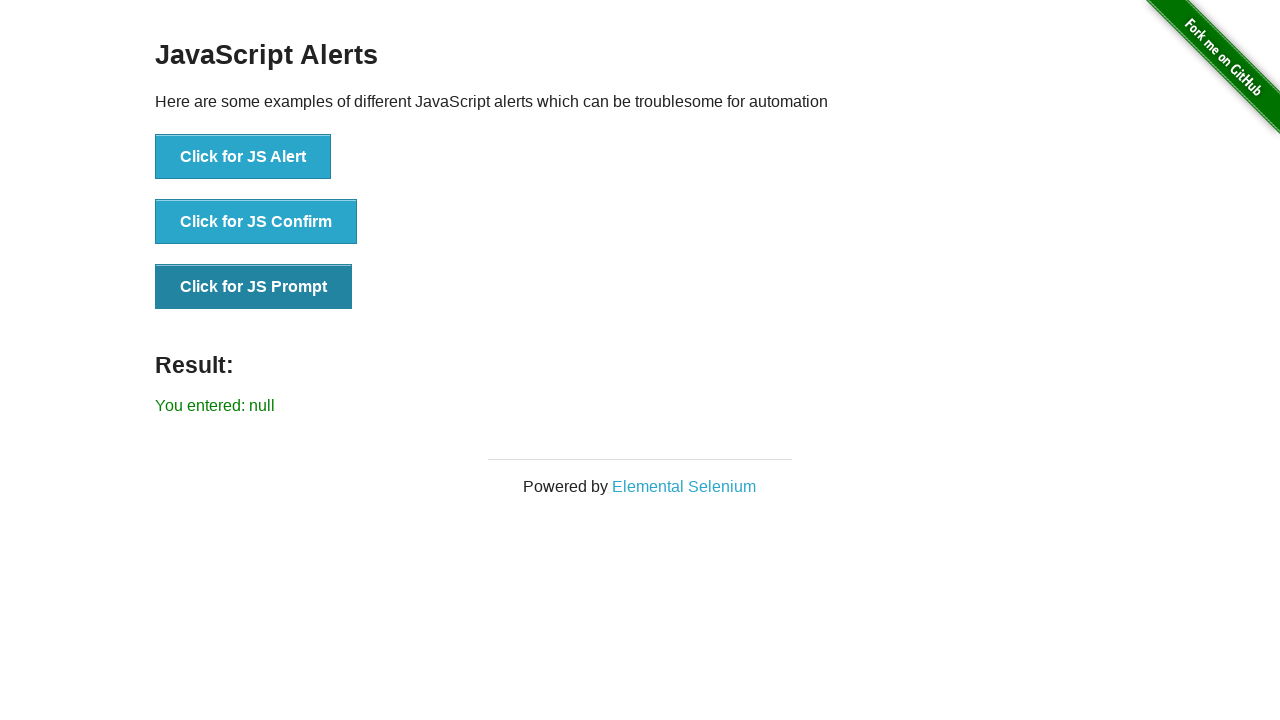